Tests the maze generator website by clicking the generate button to create a new maze and then clicking the download button to trigger the download action. This verifies the maze generation and download functionality works.

Starting URL: http://www.mazegenerator.net/

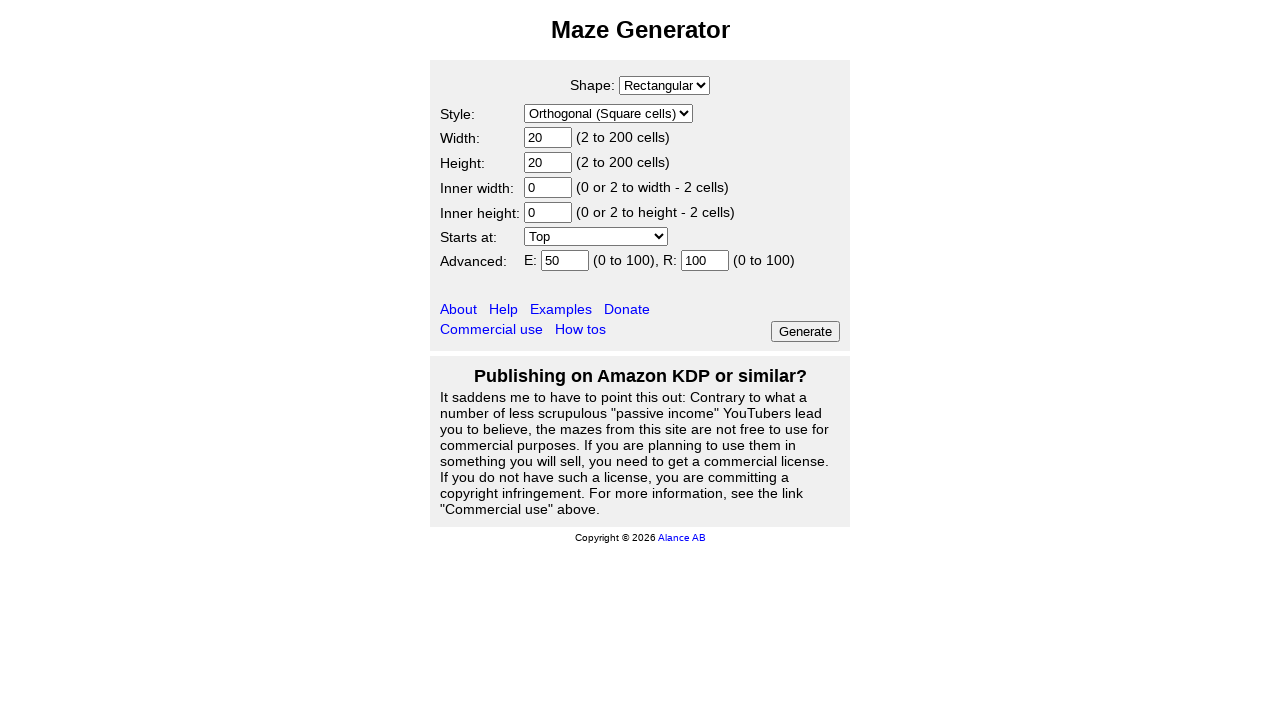

Clicked generate button to create a new maze at (806, 332) on #GenerateButton
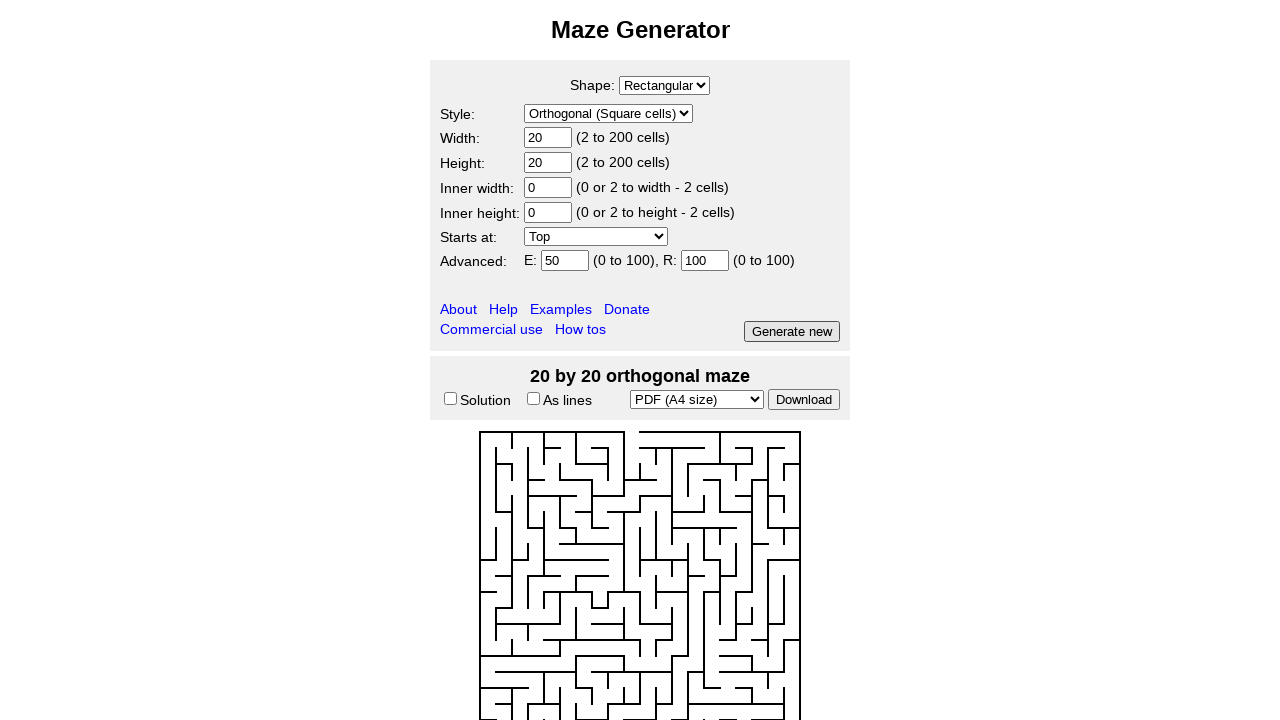

Waited for maze generation to complete
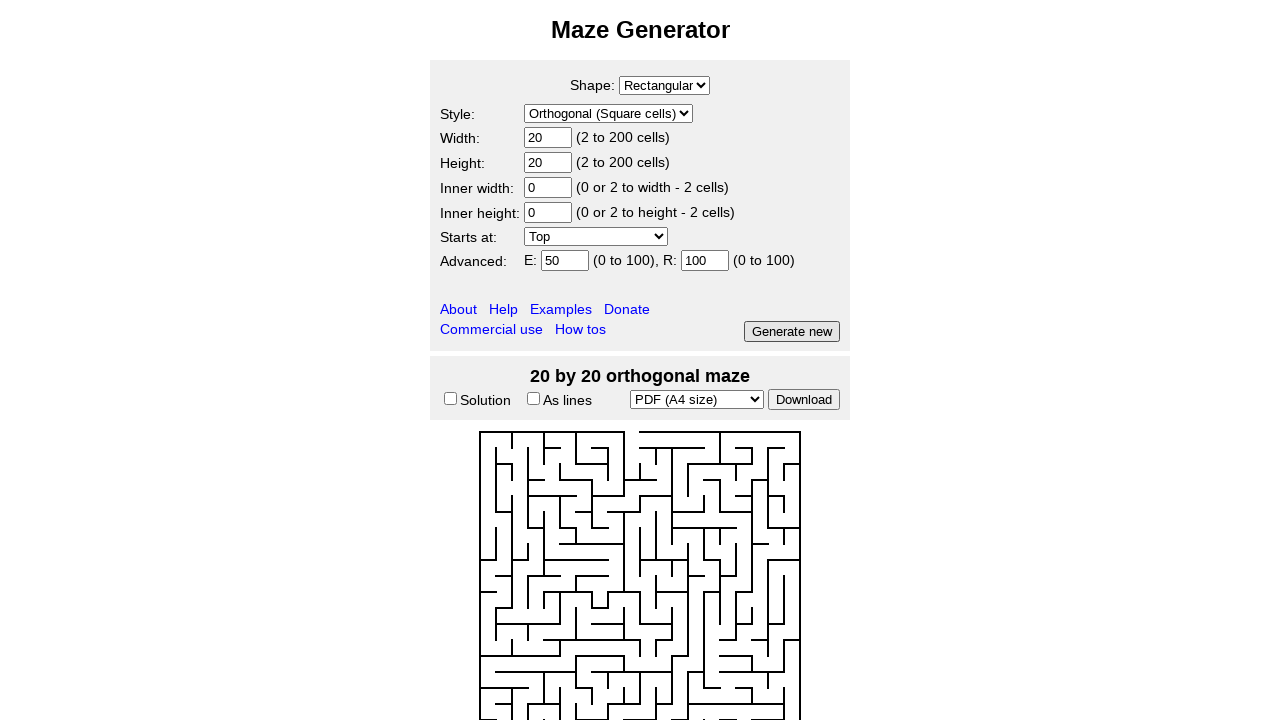

Clicked download button to trigger maze download at (804, 400) on #DownloadFileButton
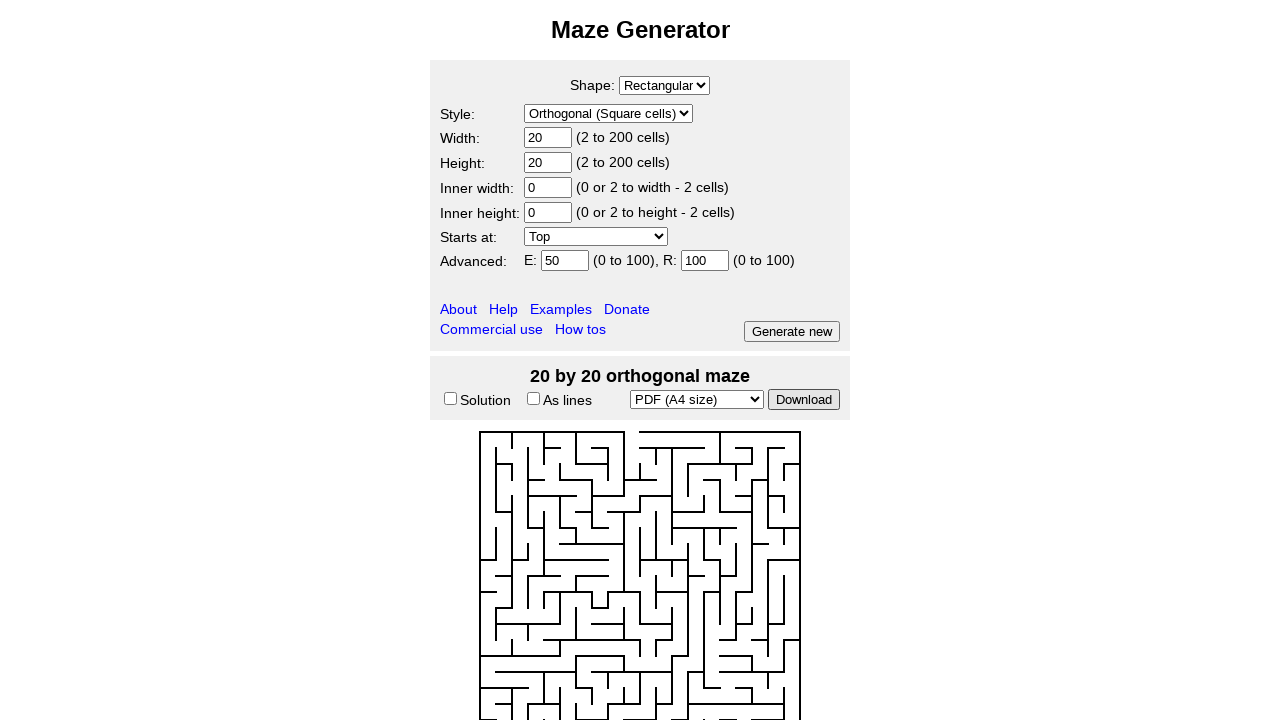

Brief pause between iterations
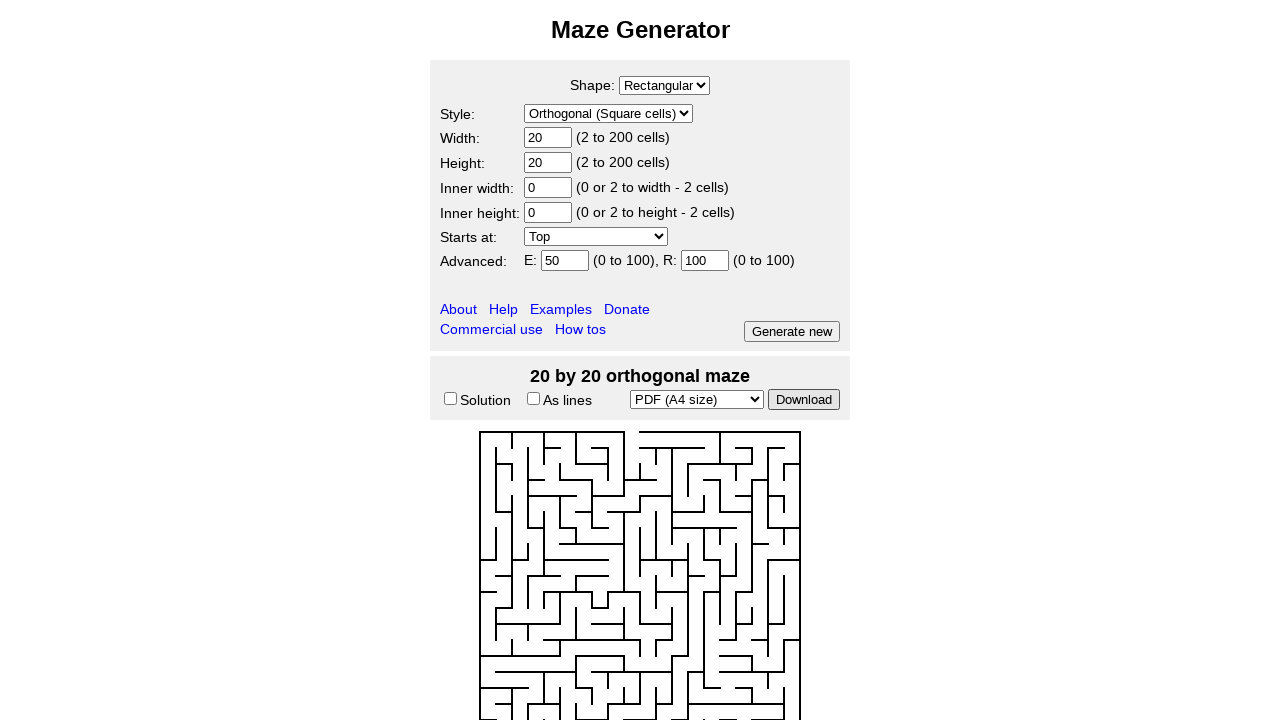

Clicked generate button to create a new maze at (792, 332) on #GenerateButton
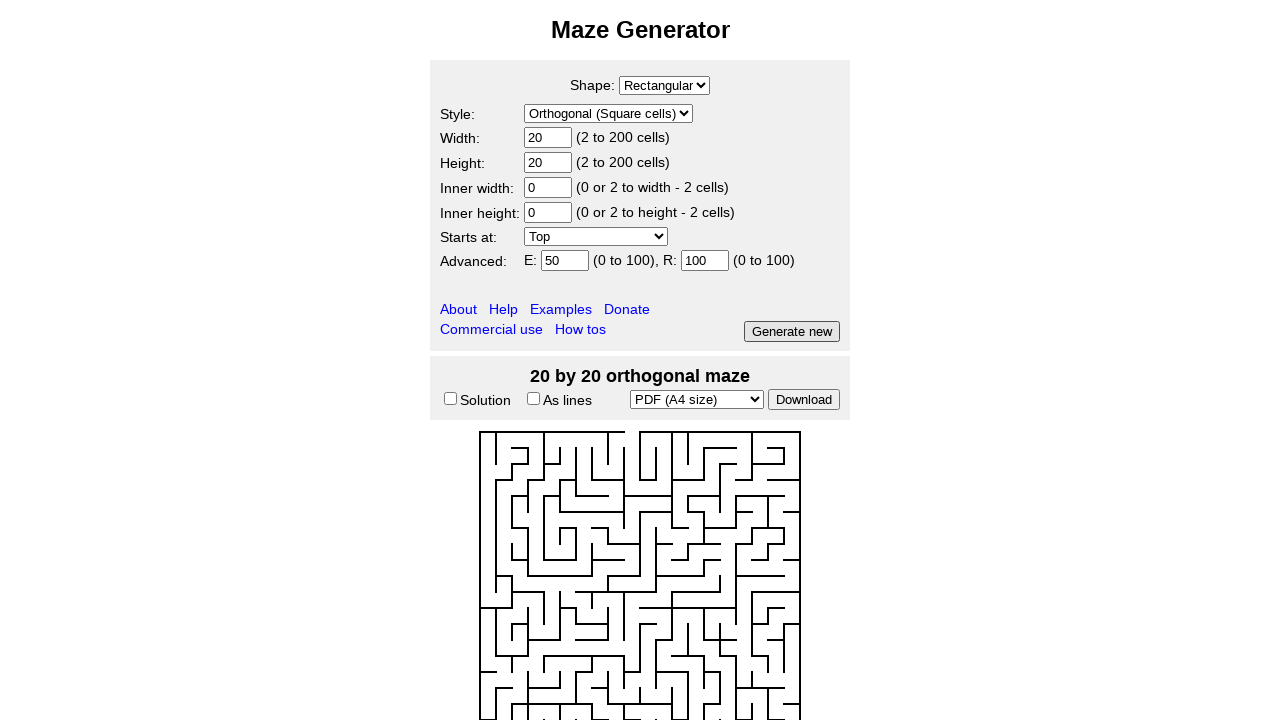

Waited for maze generation to complete
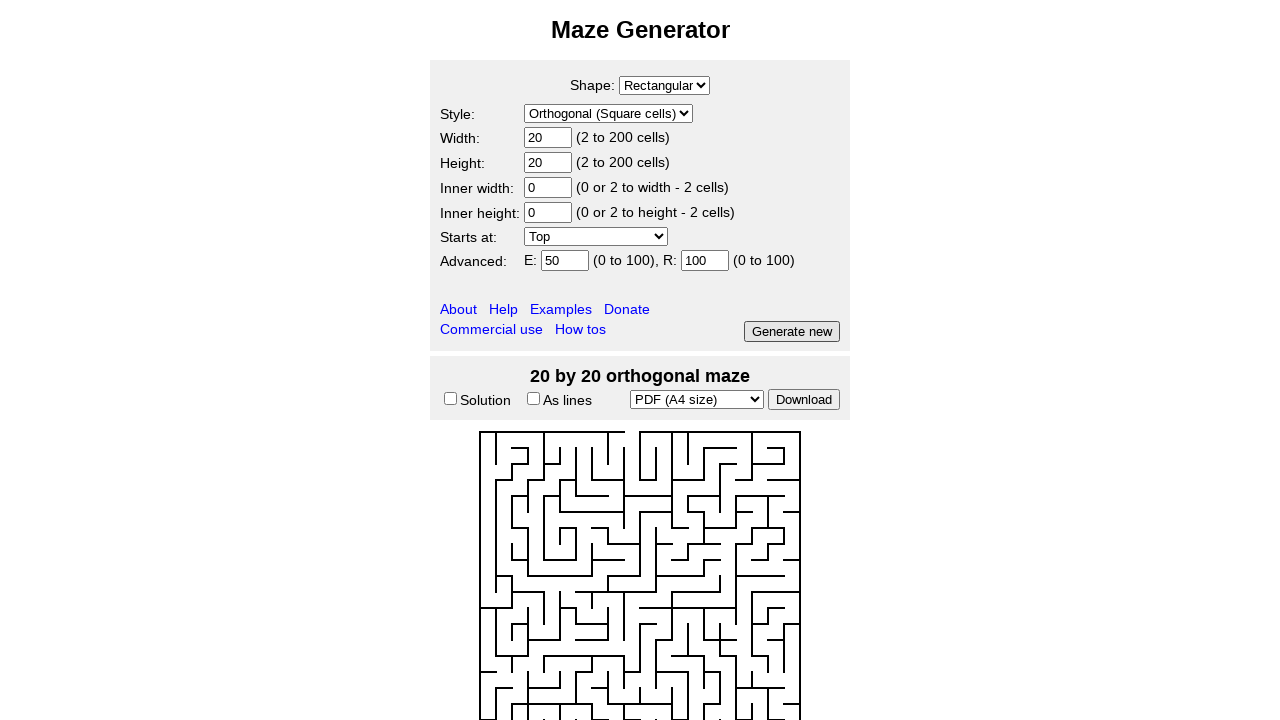

Clicked download button to trigger maze download at (804, 400) on #DownloadFileButton
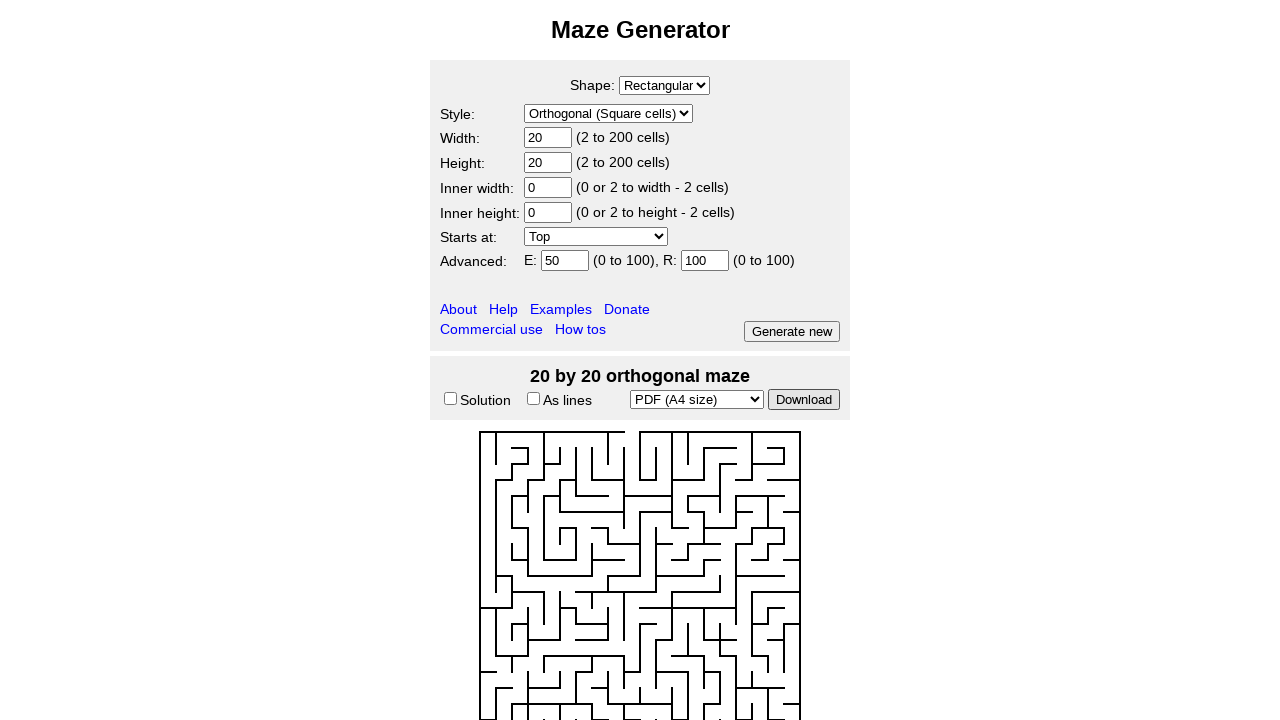

Brief pause between iterations
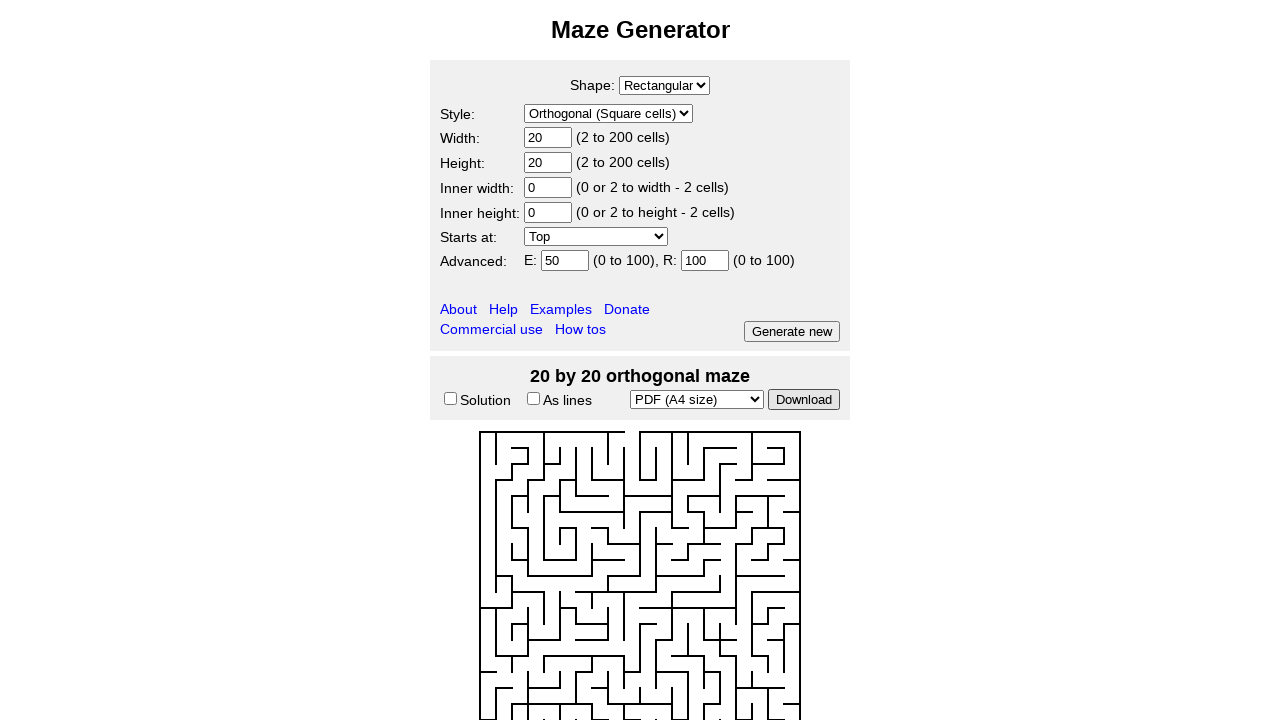

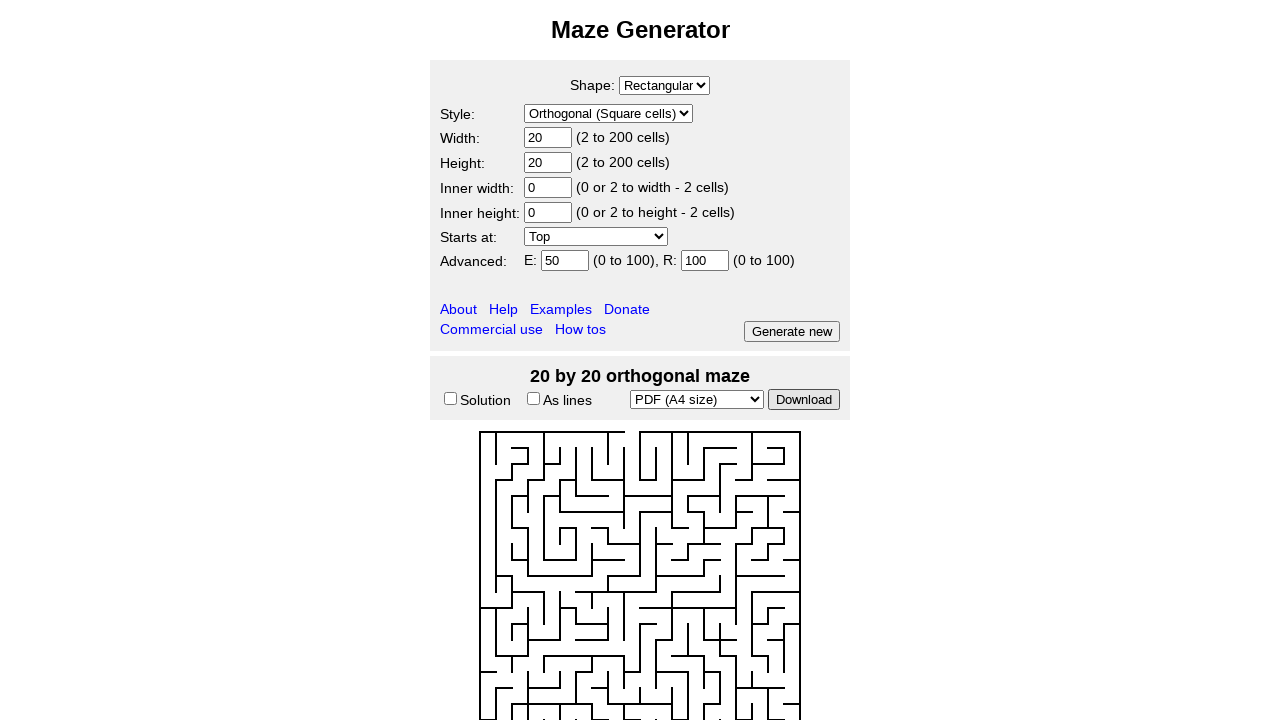